Tests the Make Appointment button by clicking it and verifying the navigation to the login/profile page.

Starting URL: https://katalon-demo-cura.herokuapp.com/

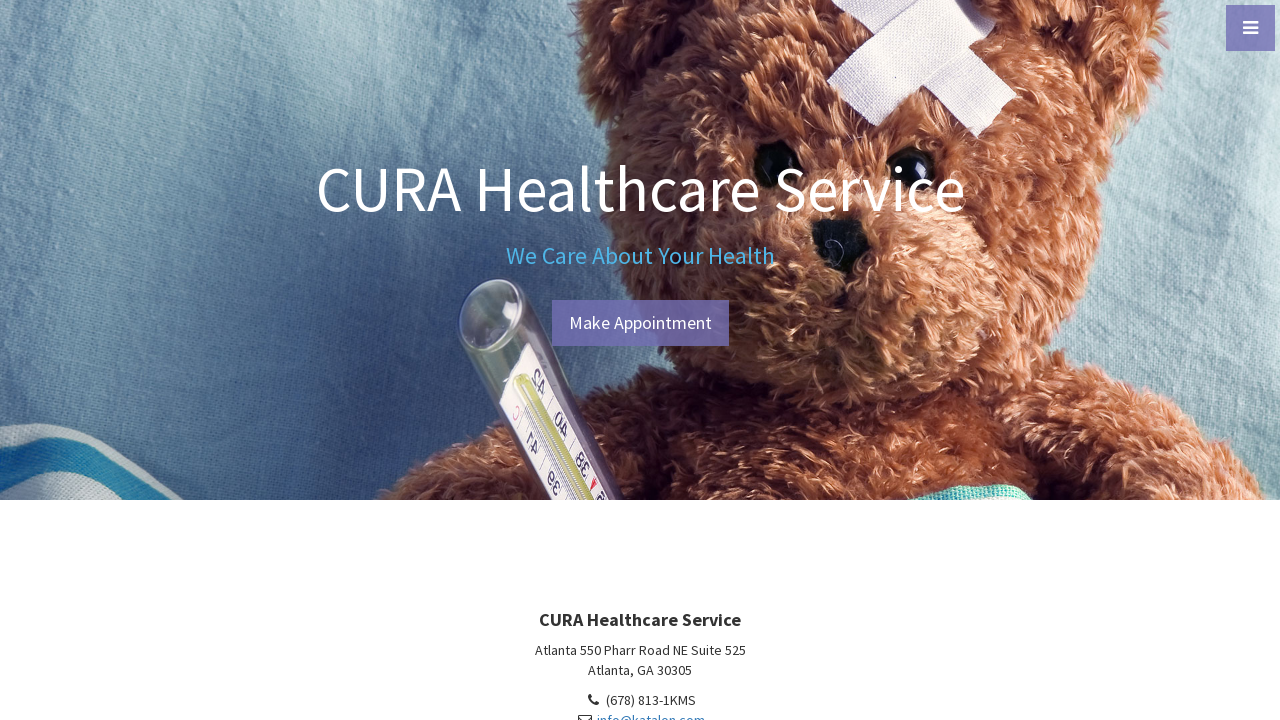

Clicked Make Appointment button at (640, 323) on #btn-make-appointment
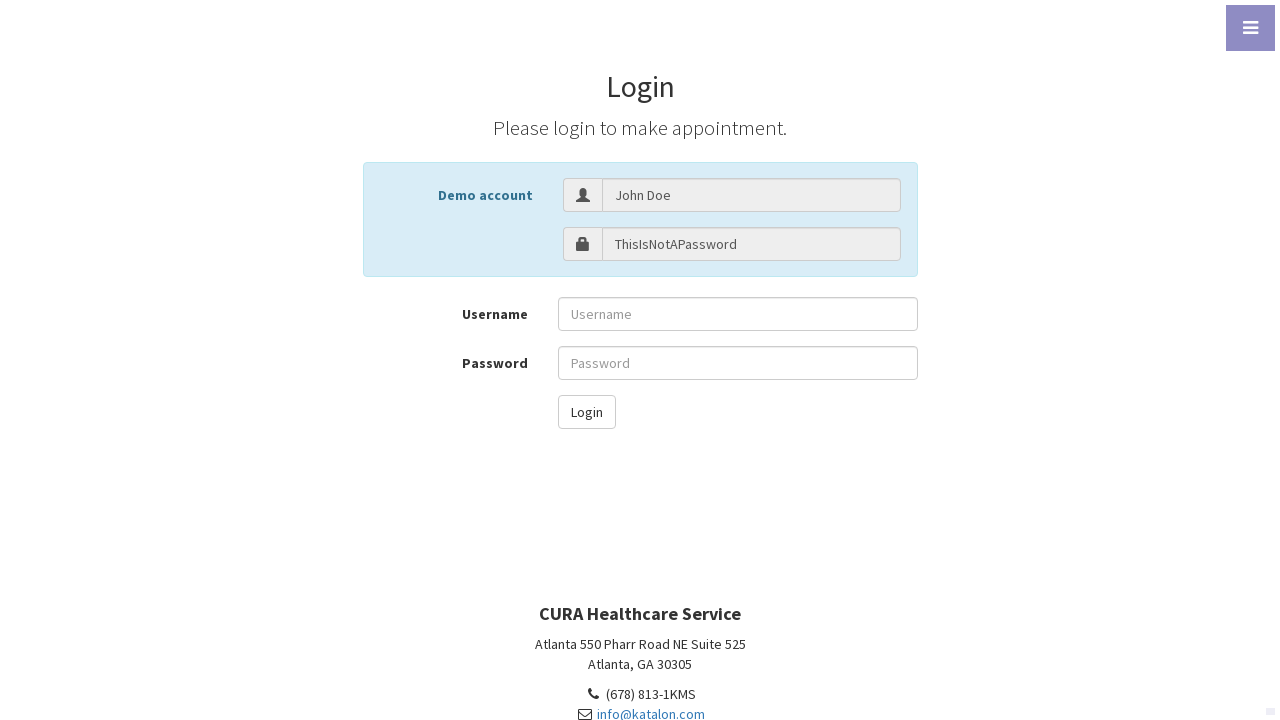

Waited for navigation to login page (profile.php#login)
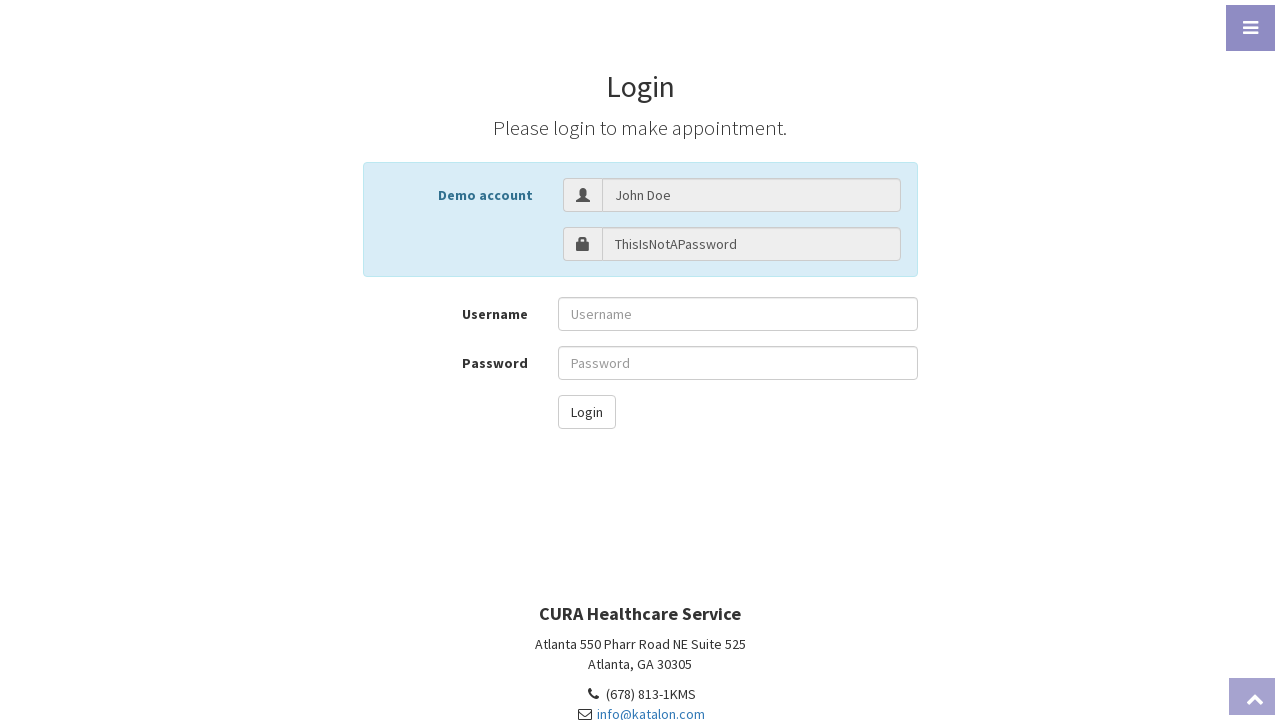

Verified that URL contains 'profile.php#login'
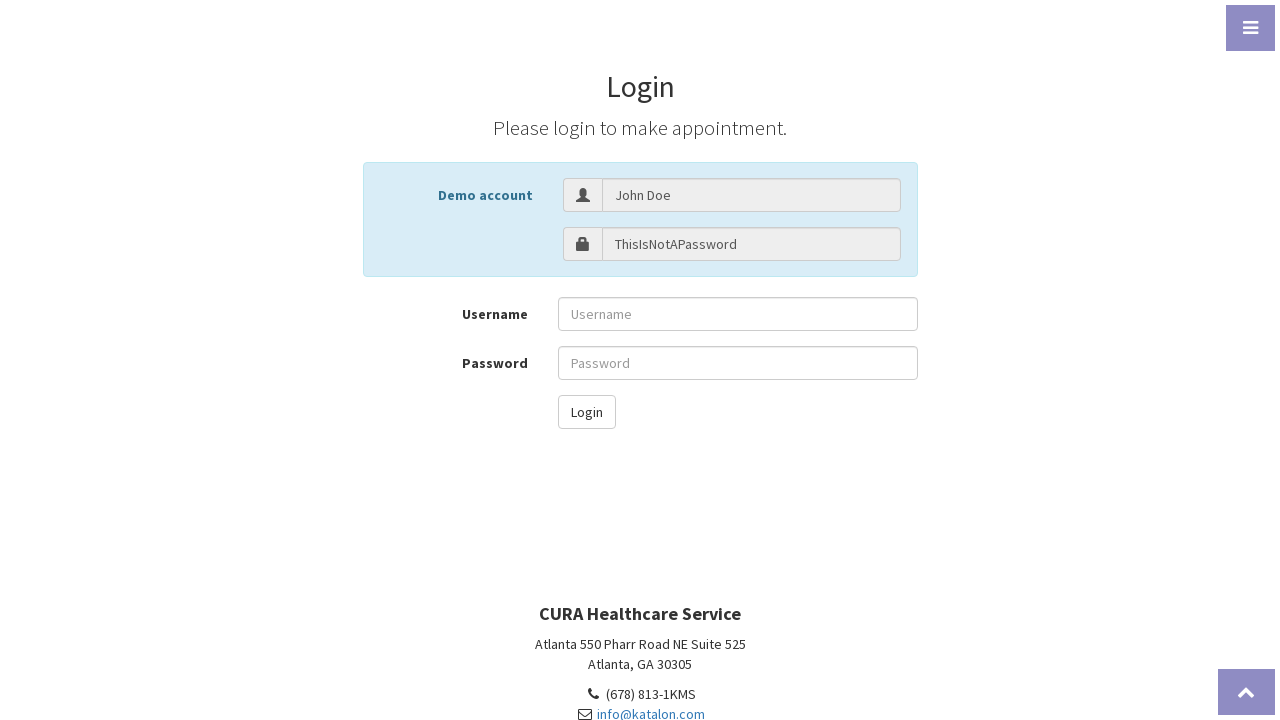

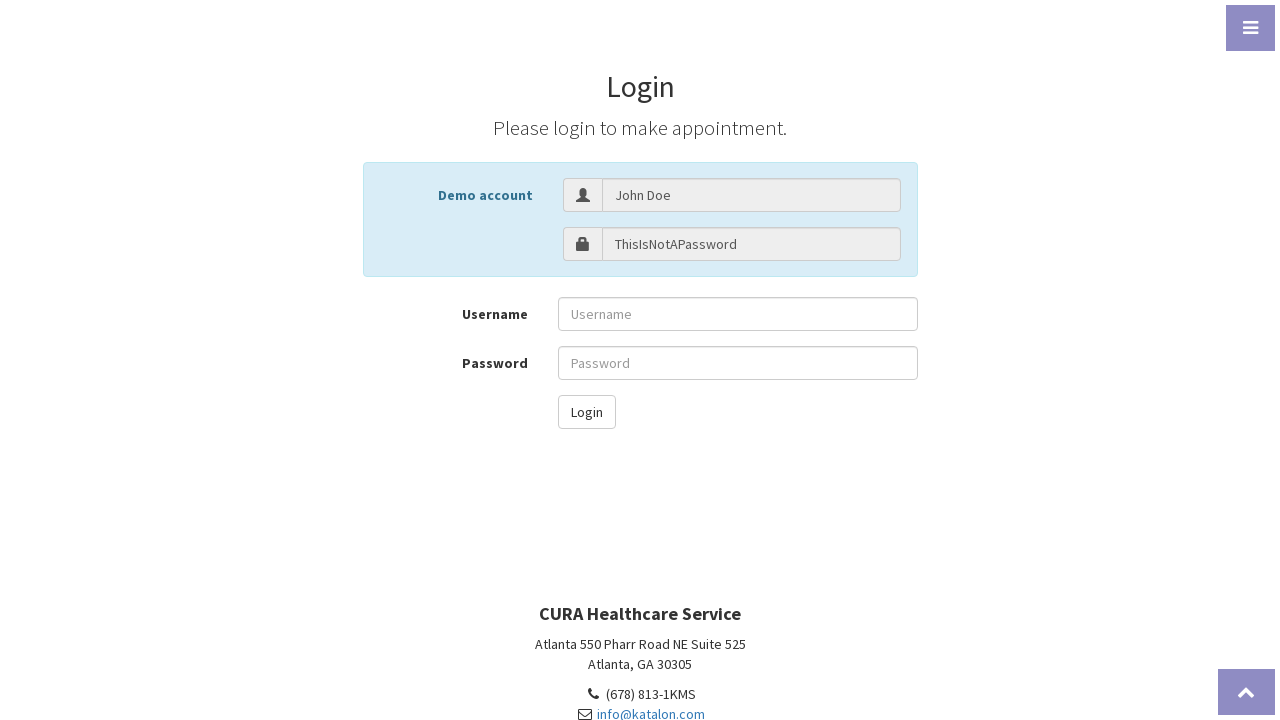